Navigates to Rahul Shetty Academy website and verifies the page loads by checking the page title and current URL are accessible.

Starting URL: https://rahulshettyacademy.com/

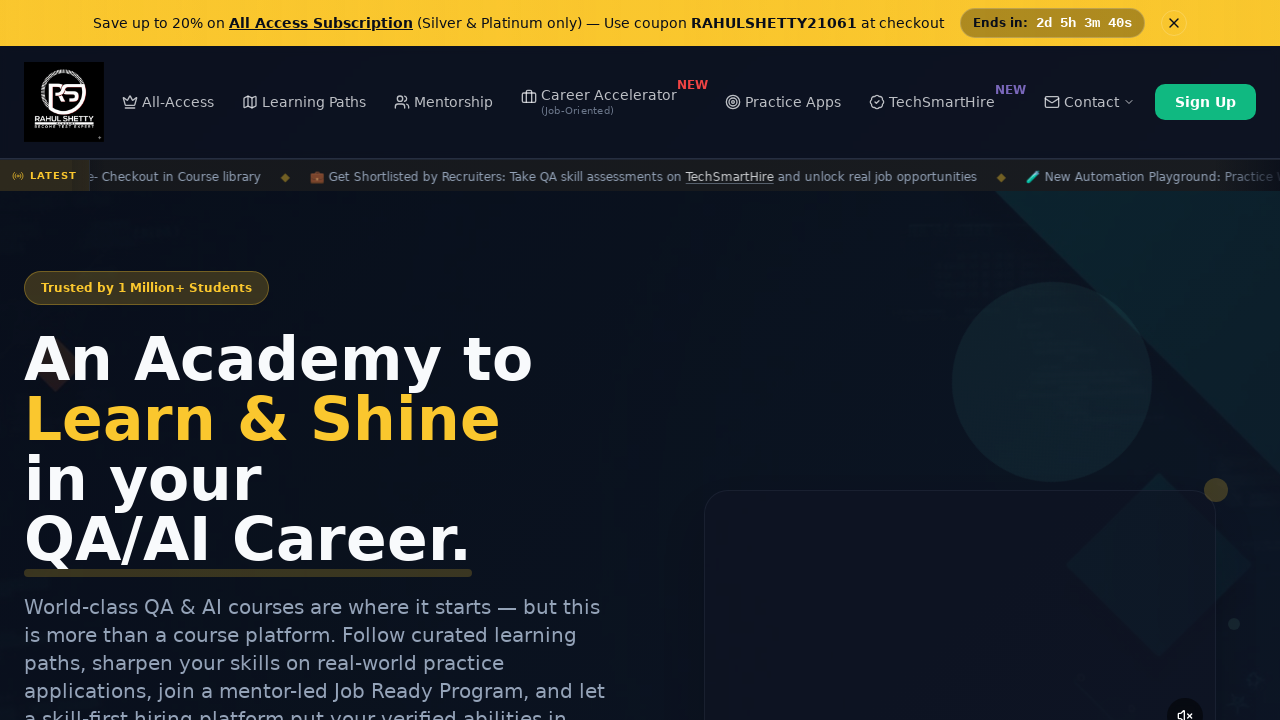

Waited for page to load completely (domcontentloaded state)
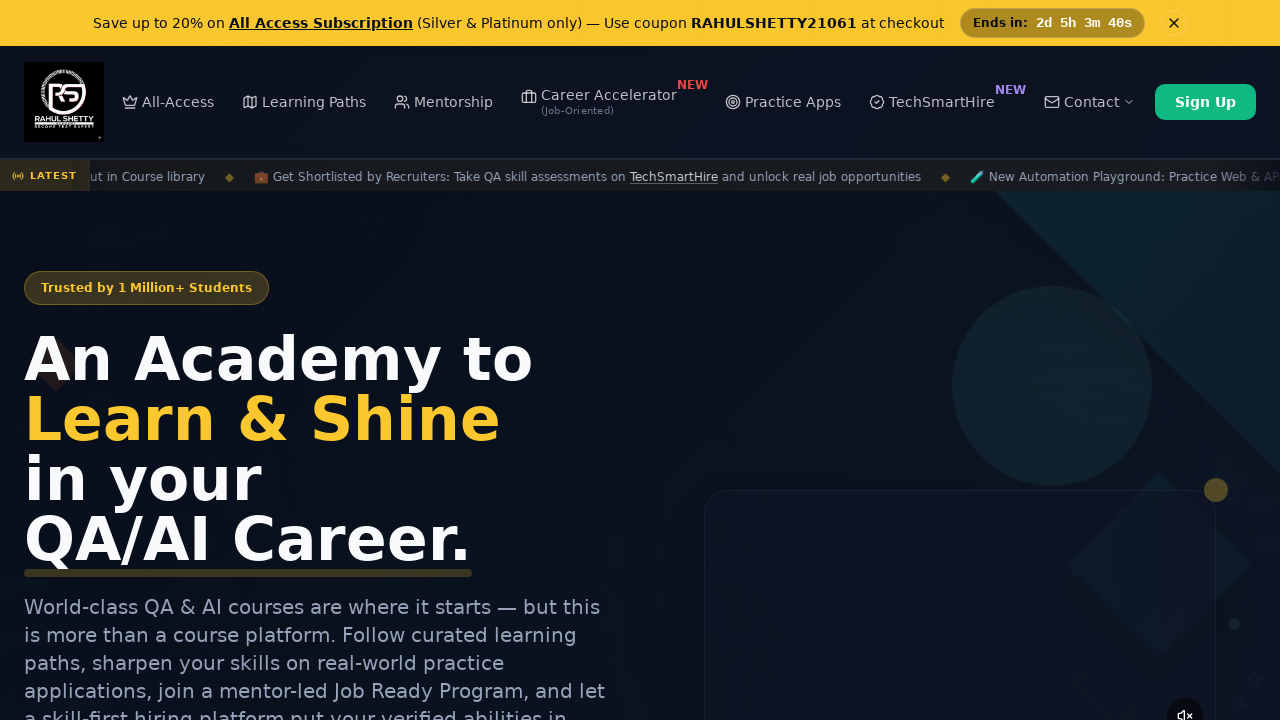

Retrieved page title: Rahul Shetty Academy | QA Automation, Playwright, AI Testing & Online Training
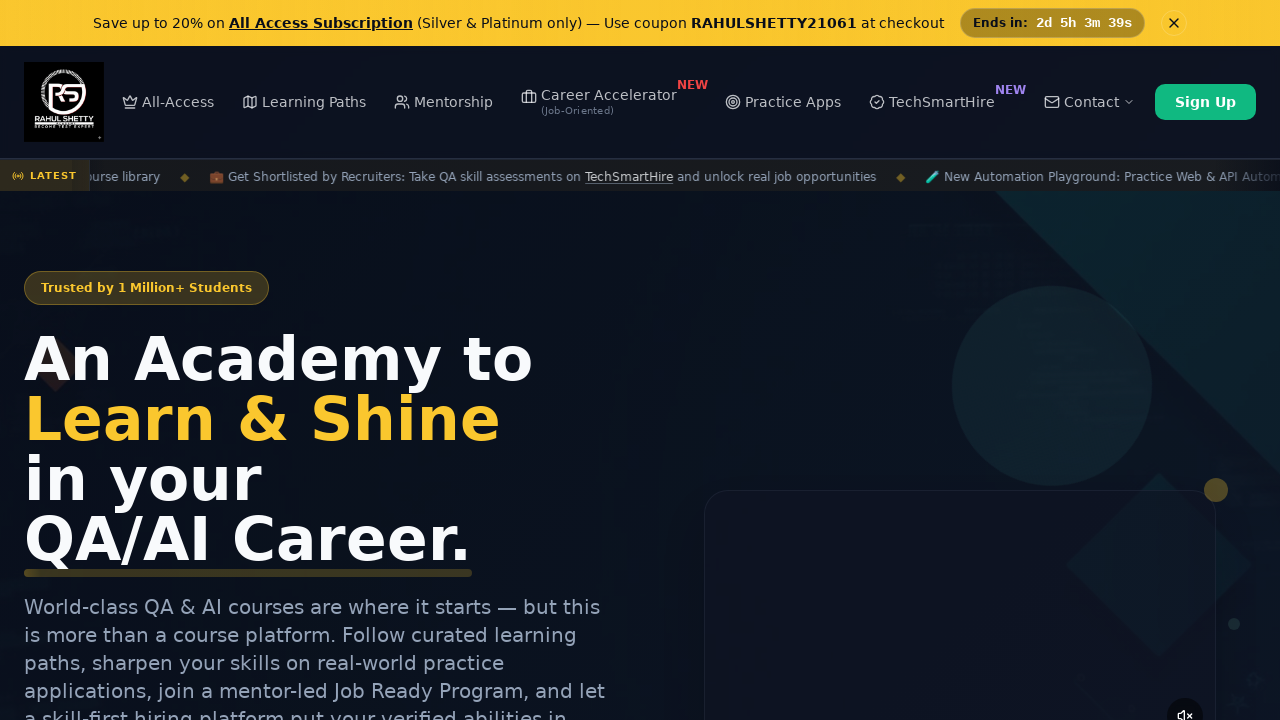

Retrieved current URL: https://rahulshettyacademy.com/
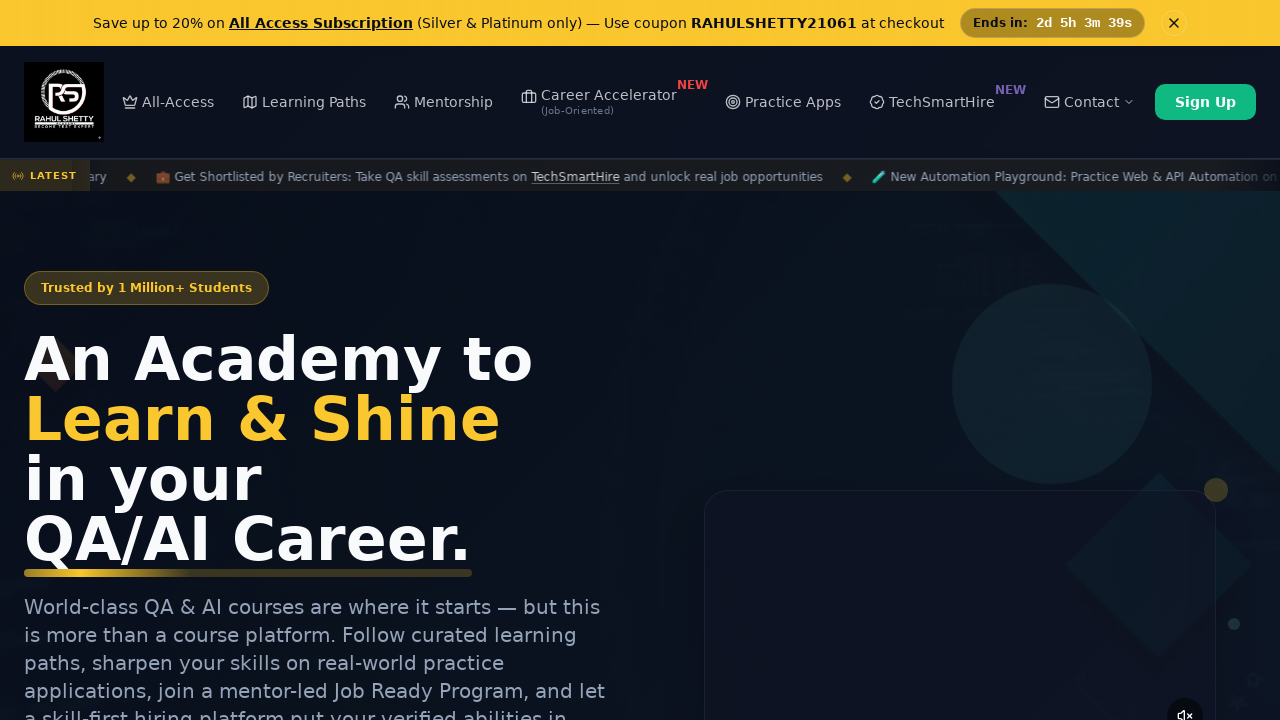

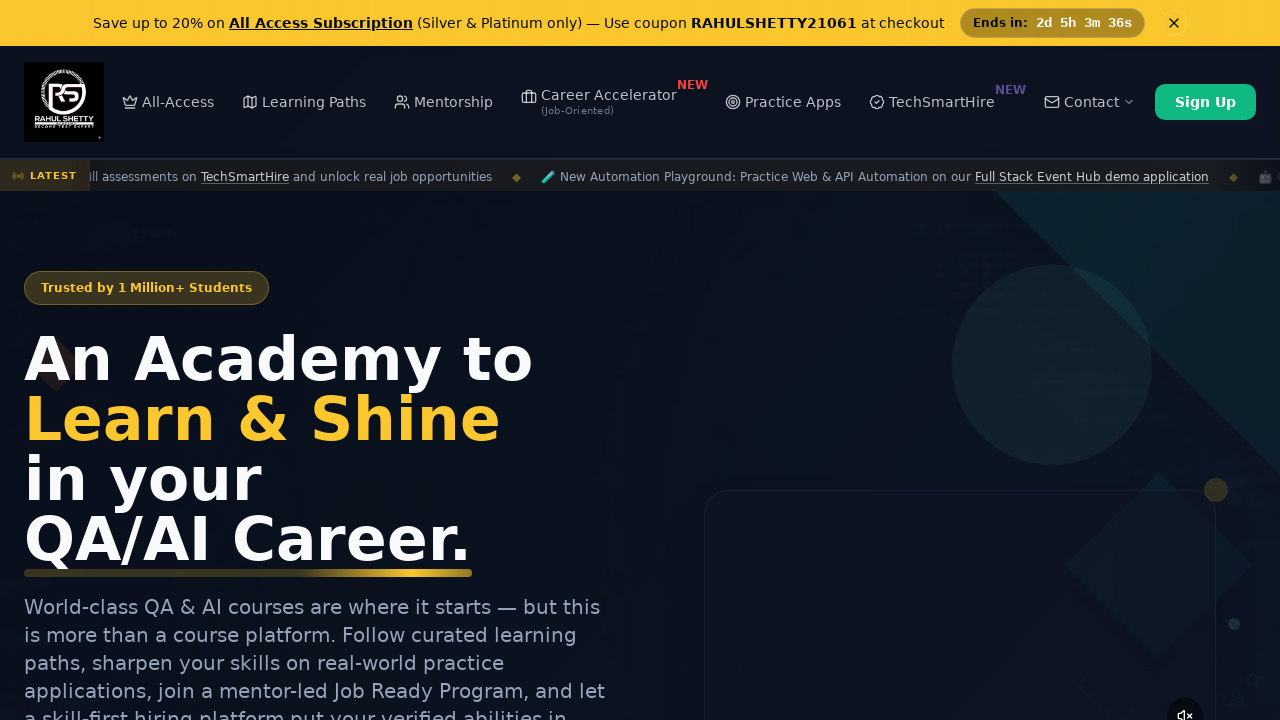